Tests drag and drop functionality within an iframe on jQuery UI demo page, then navigates to the Button section

Starting URL: https://jqueryui.com/droppable/

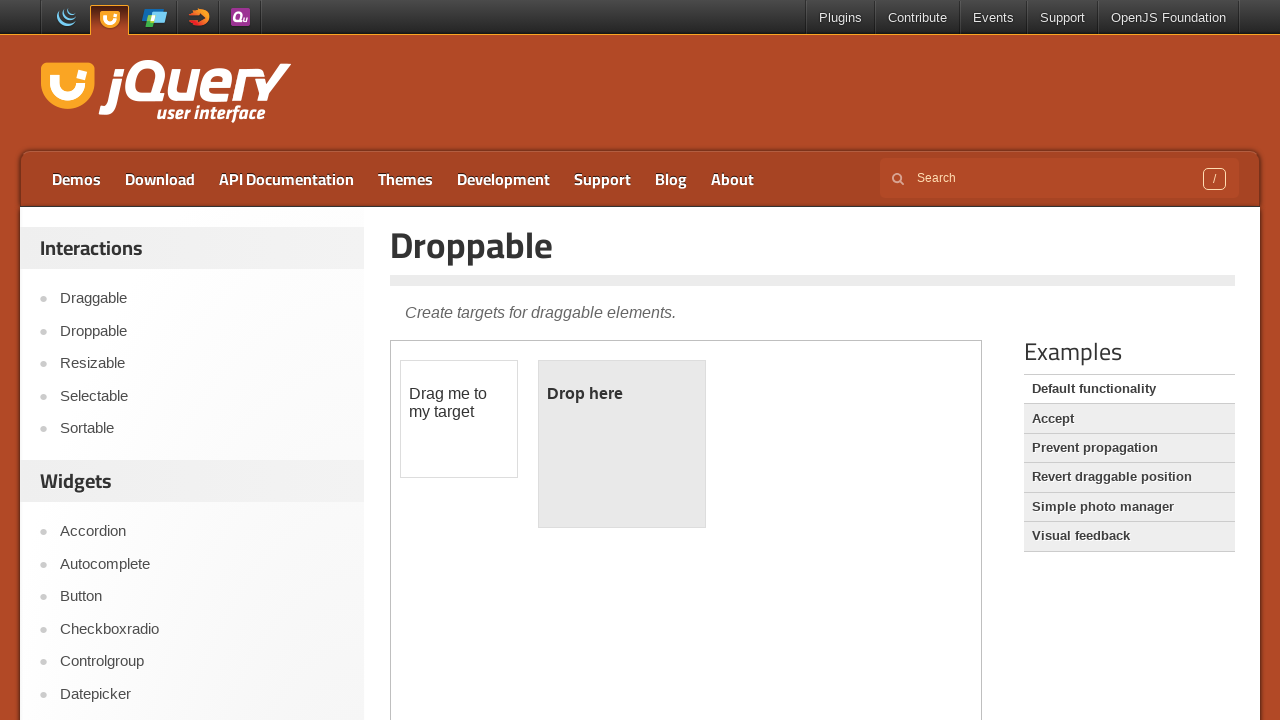

Retrieved iframe count: 1 frames found on page
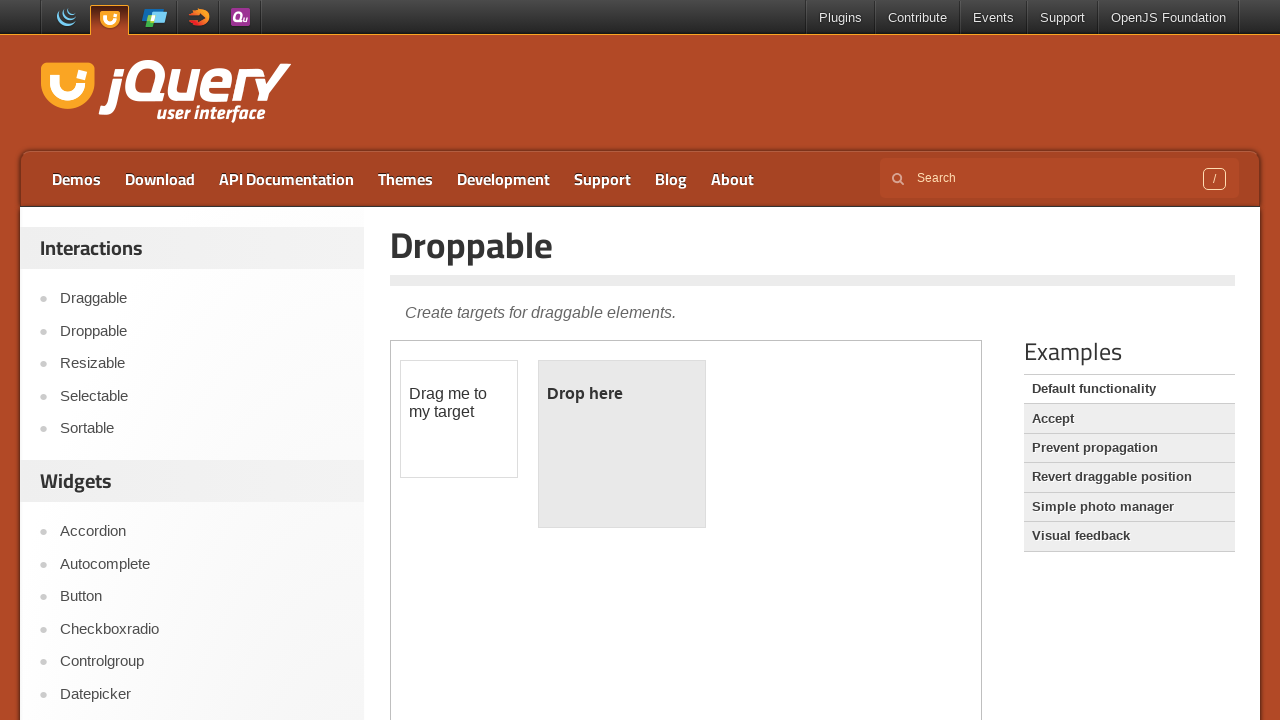

Located first iframe containing draggable demo
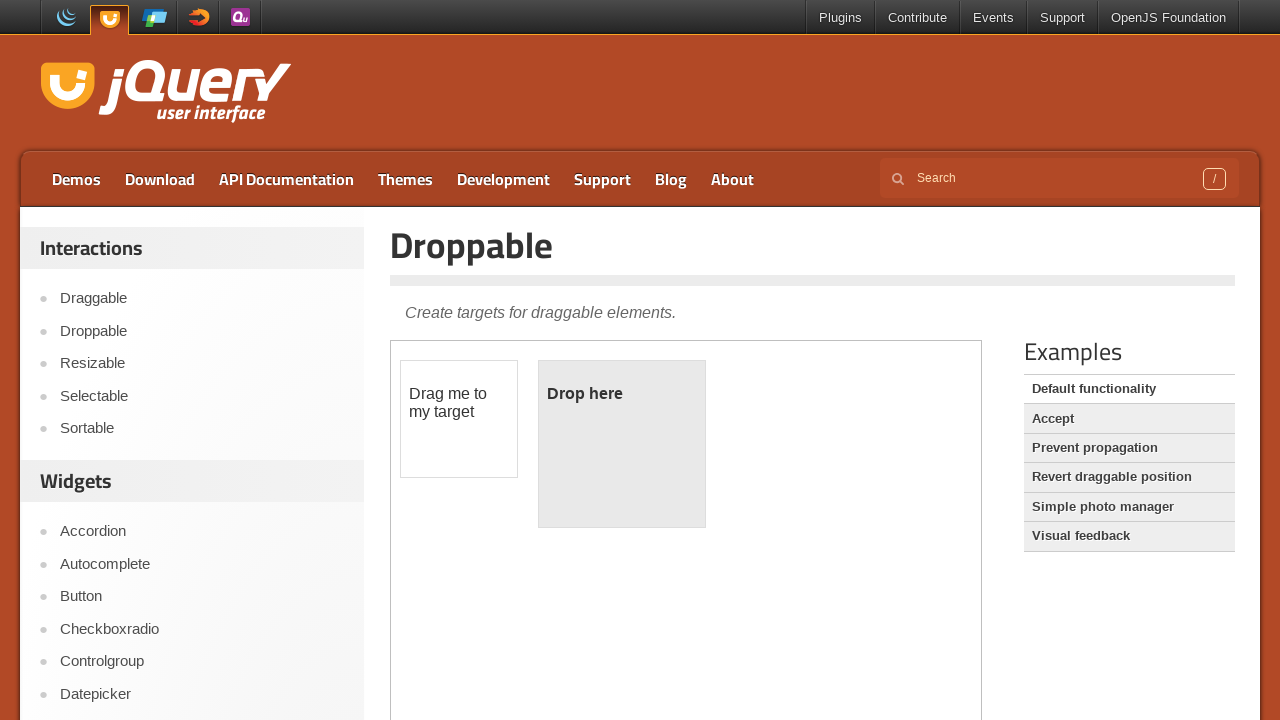

Located draggable element within iframe
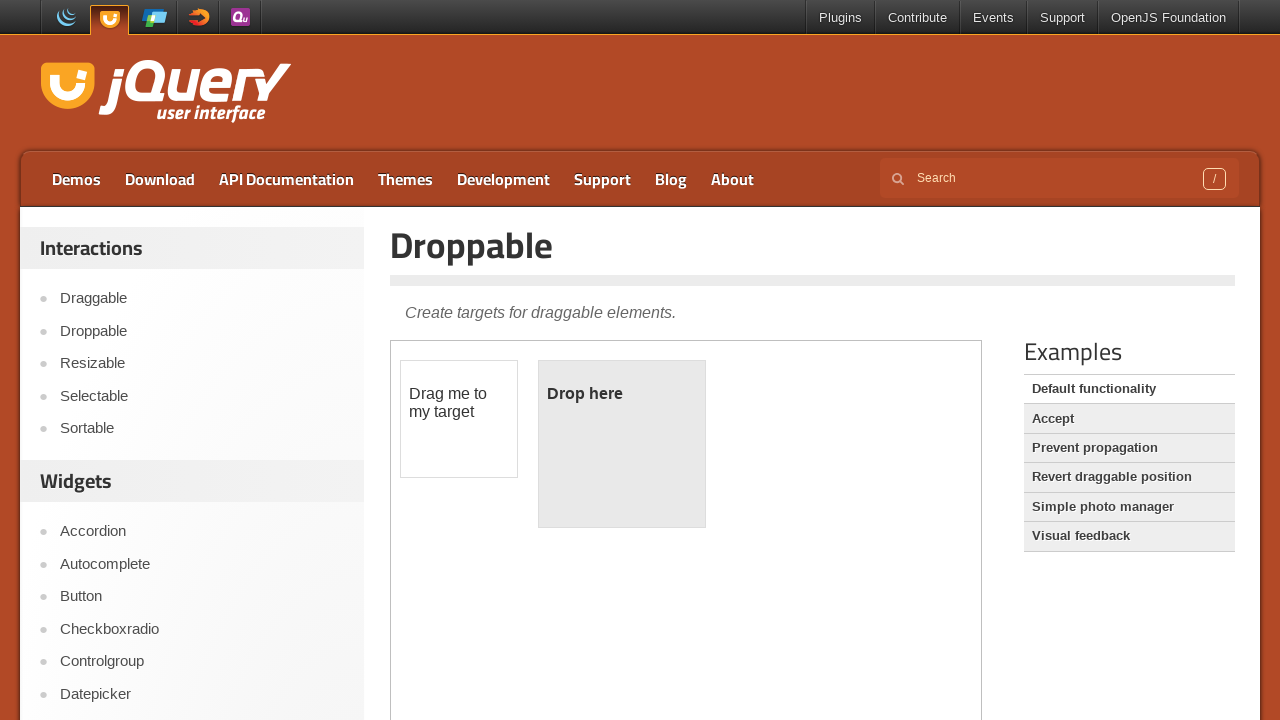

Located droppable target element within iframe
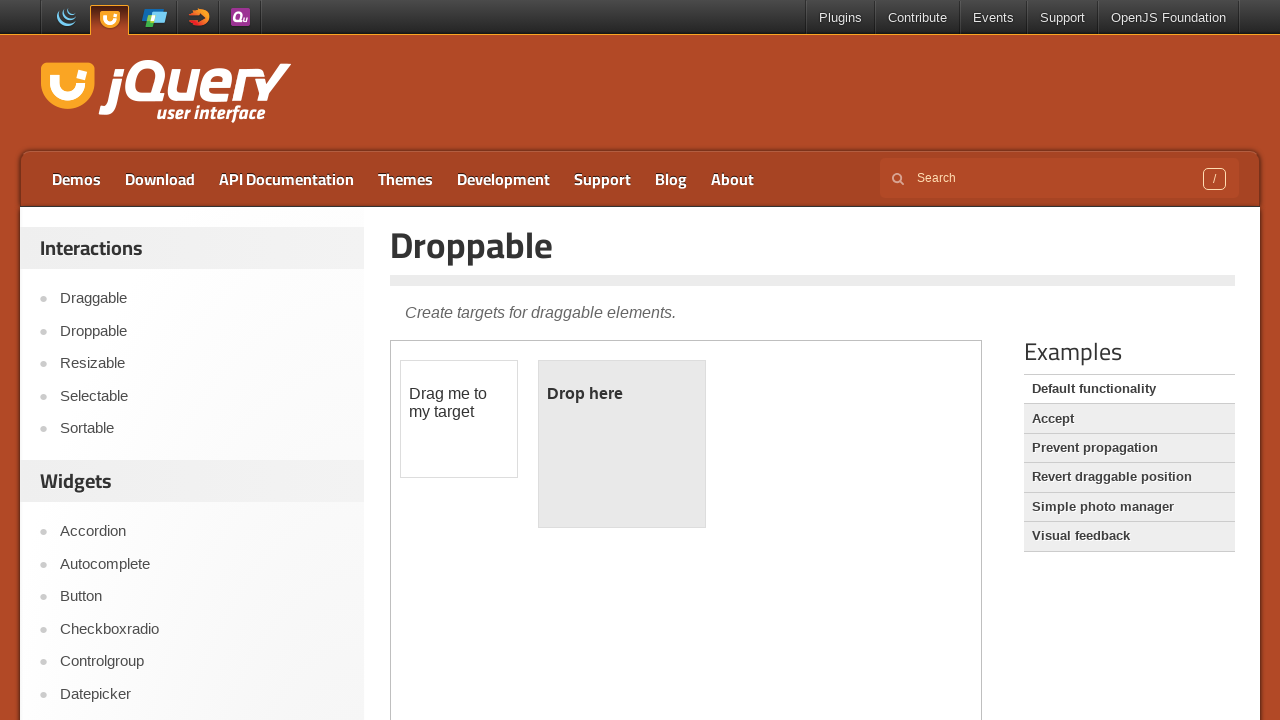

Performed drag and drop operation from draggable to droppable element at (622, 444)
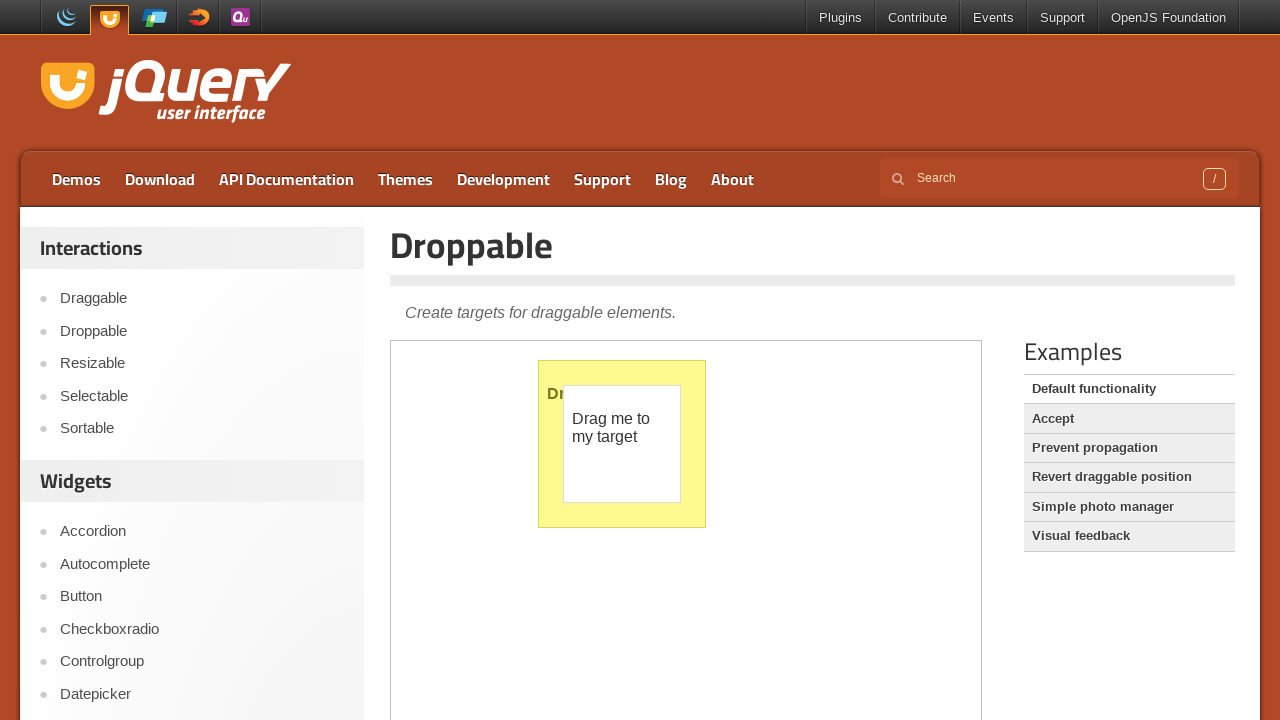

Clicked on Button link to navigate to Button section at (202, 597) on text=Button
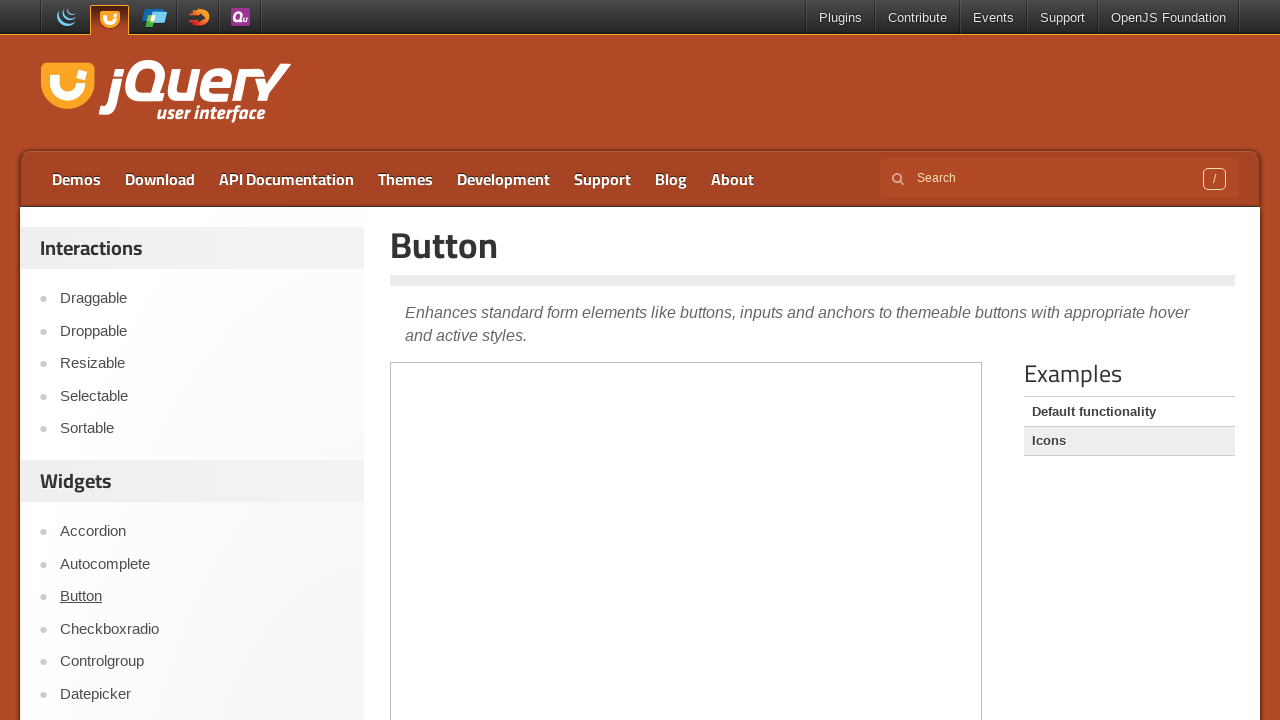

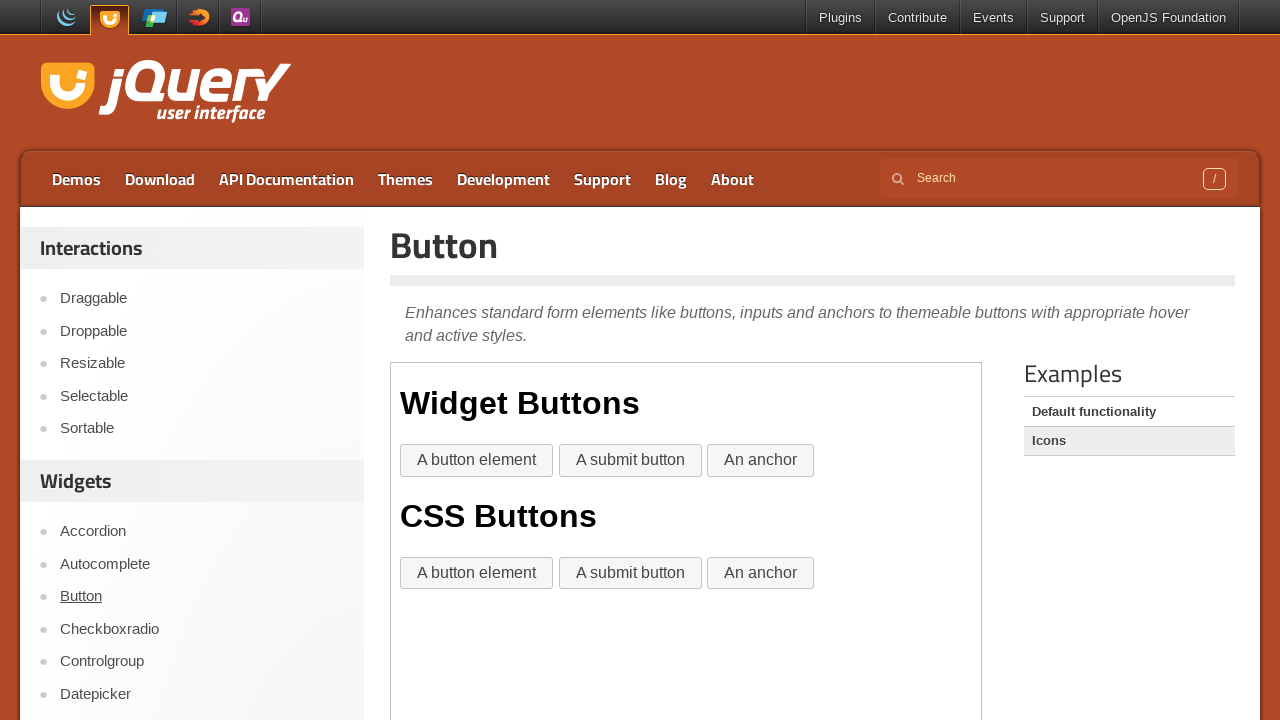